Tests an airline booking form by using the autosuggest dropdown to select India, clicking a checkbox, and configuring passenger counts (adults, children, infants) using increment buttons.

Starting URL: https://rahulshettyacademy.com/dropdownsPractise/

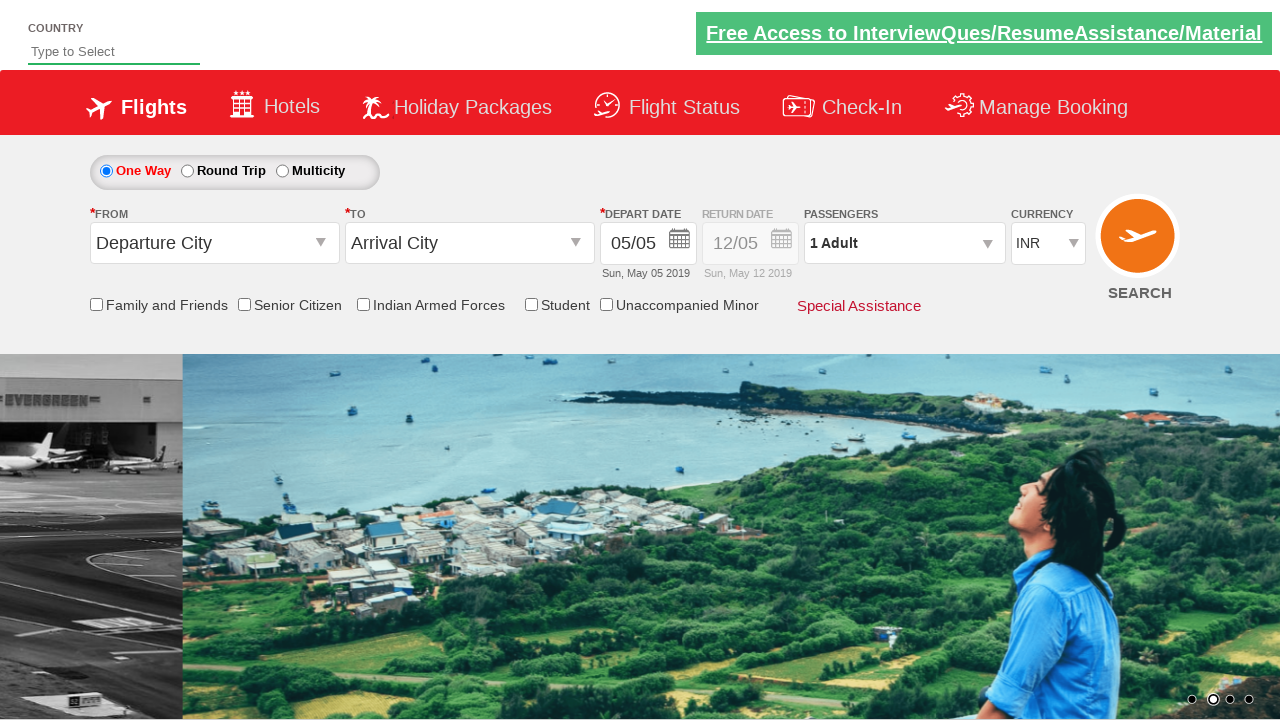

Typed 'ind' in autosuggest field to trigger dropdown on #autosuggest
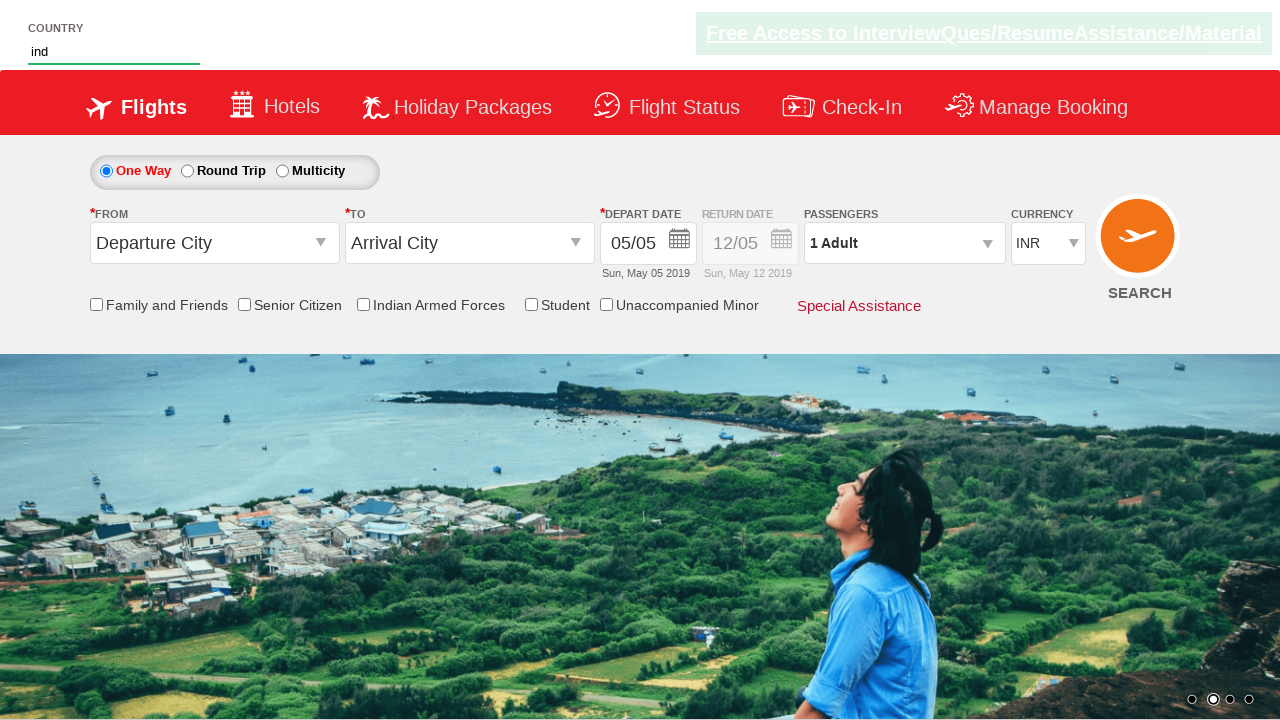

Autosuggest dropdown options appeared
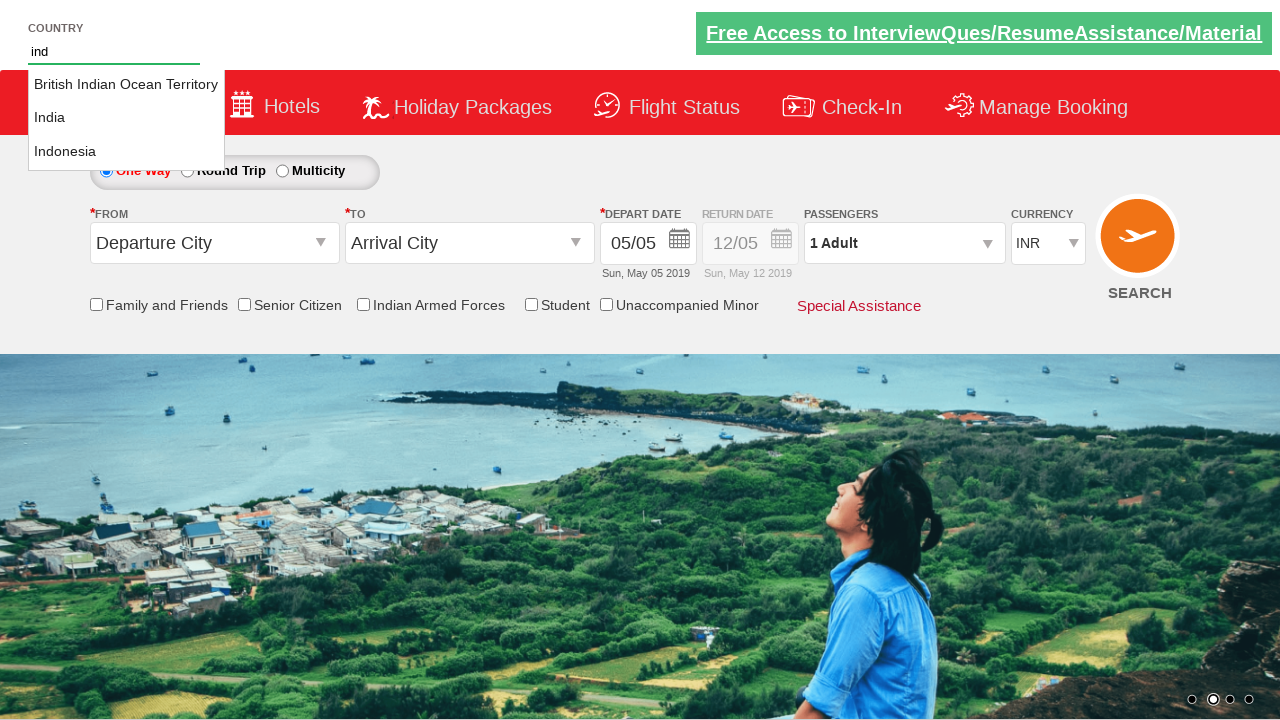

Selected 'India' from autosuggest dropdown at (126, 118) on li.ui-menu-item a >> nth=1
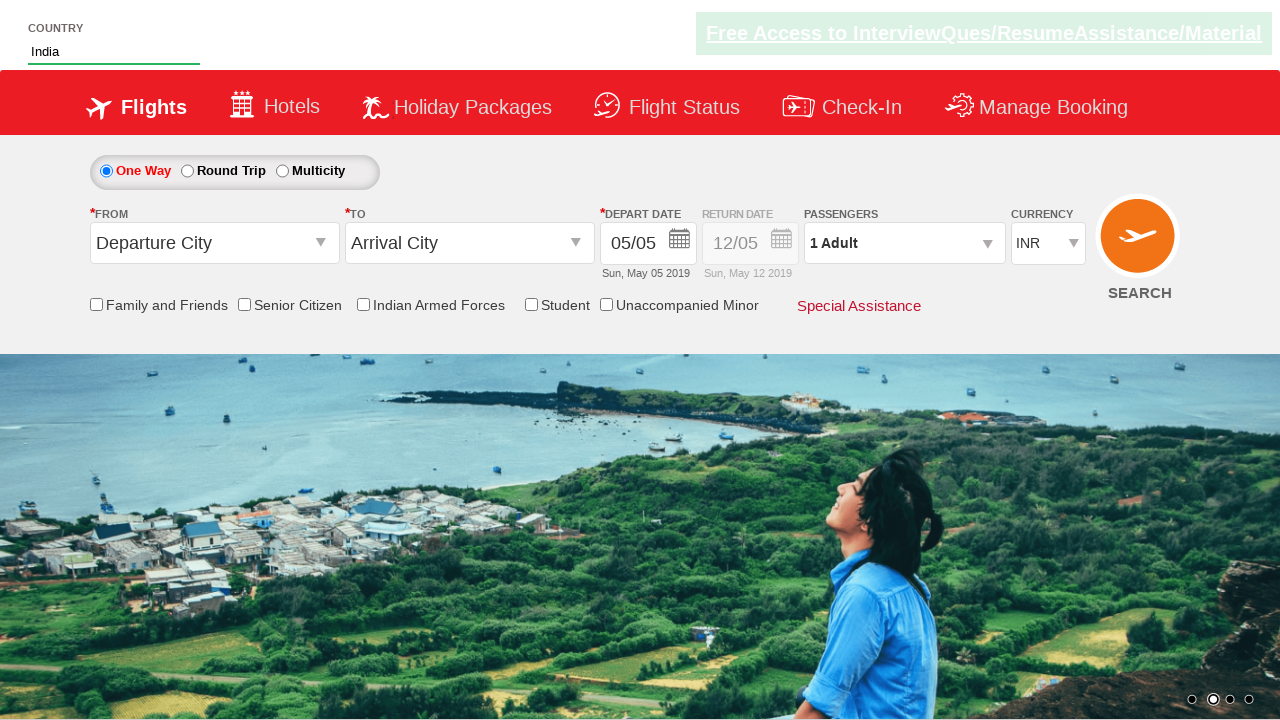

Clicked friends and family checkbox at (96, 304) on #ctl00_mainContent_chk_friendsandfamily
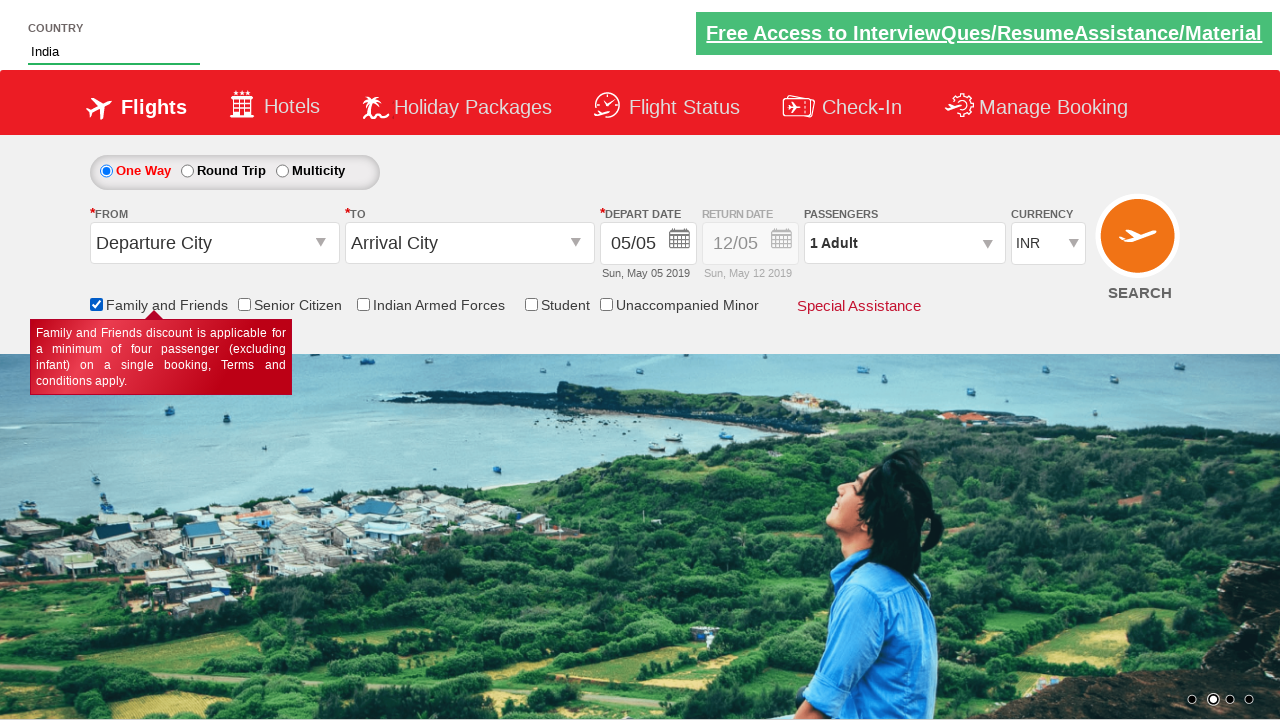

Opened passengers dropdown panel at (904, 243) on #divpaxinfo
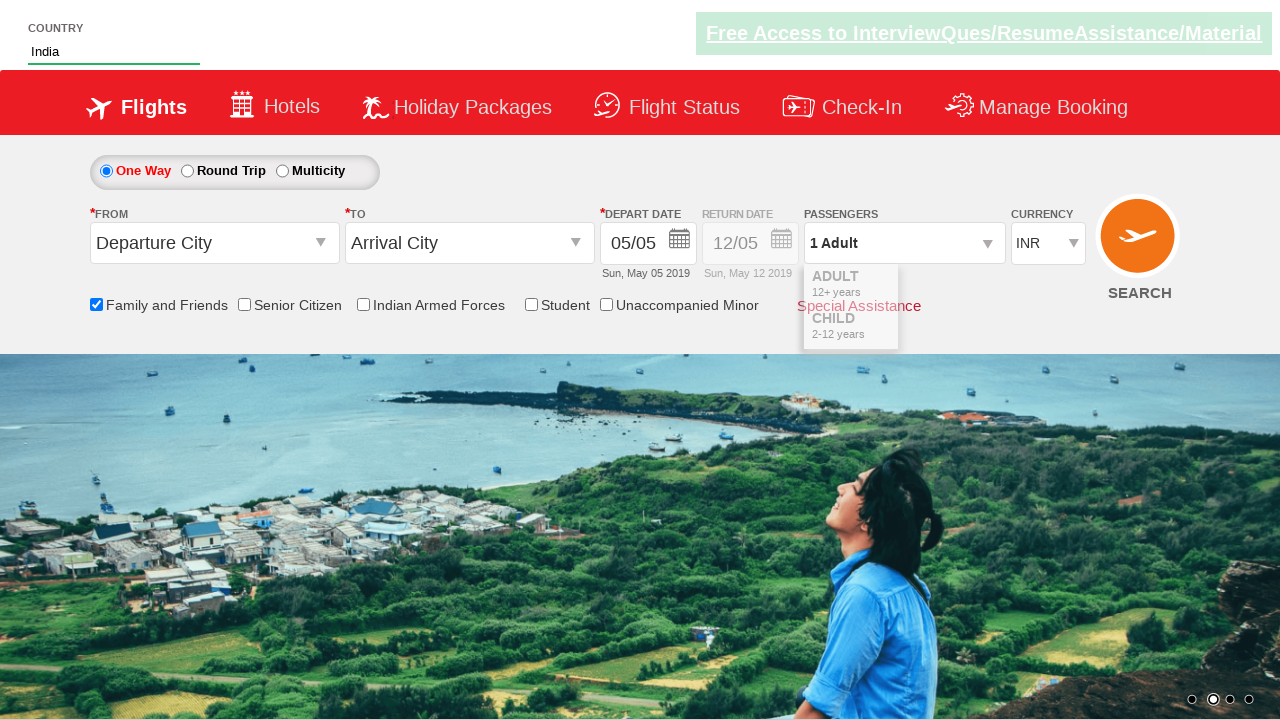

Incremented adult count from 1 to 2 at (982, 288) on #hrefIncAdt
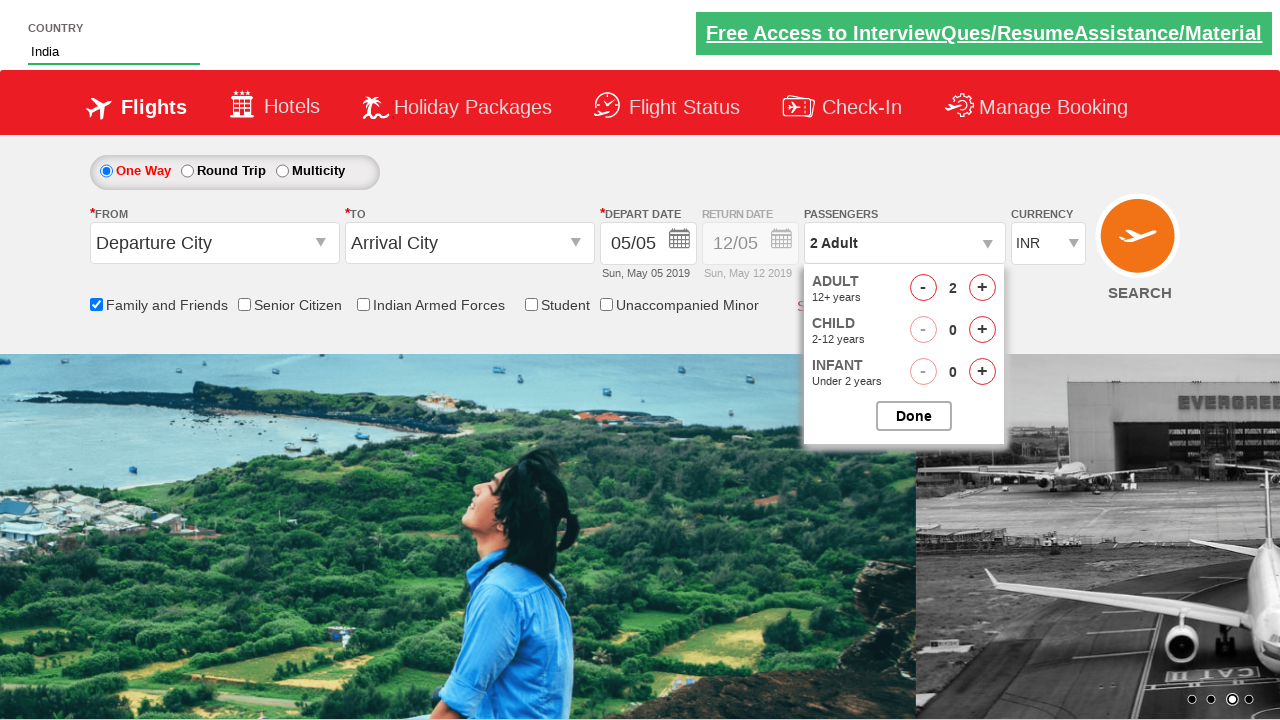

Incremented child count (1st click) at (982, 330) on #hrefIncChd
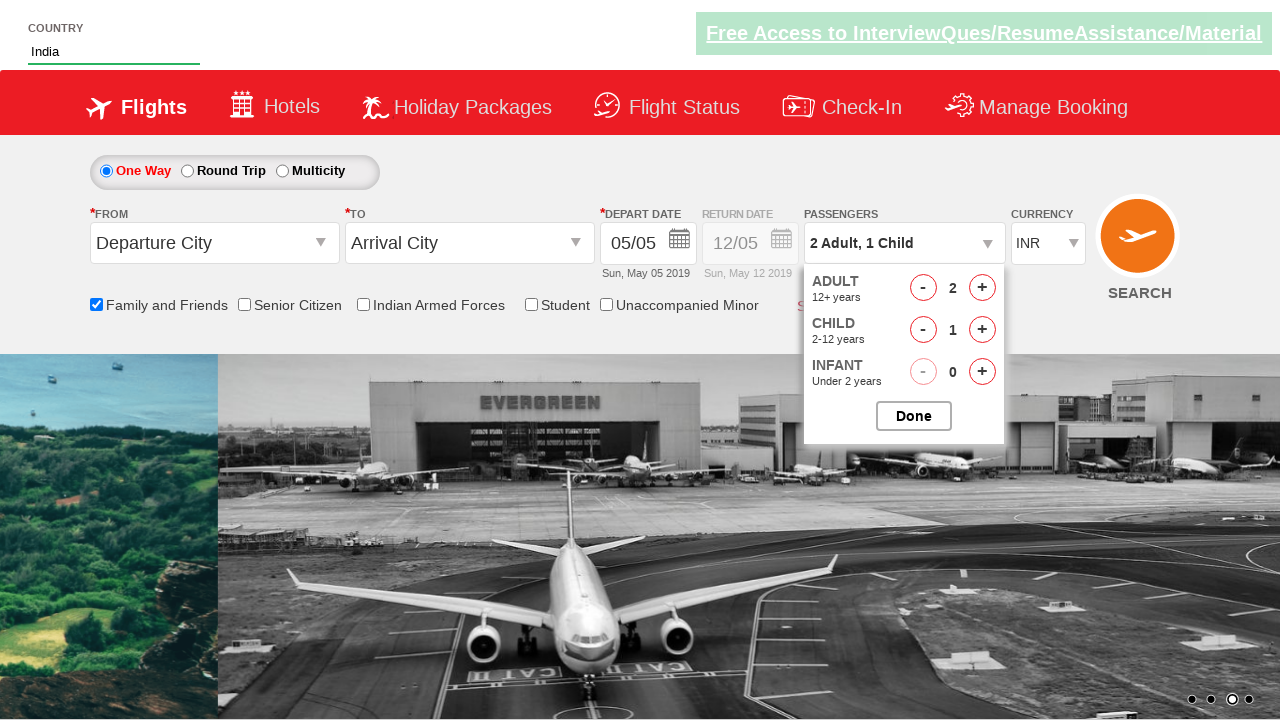

Incremented child count (2nd click) at (982, 330) on #hrefIncChd
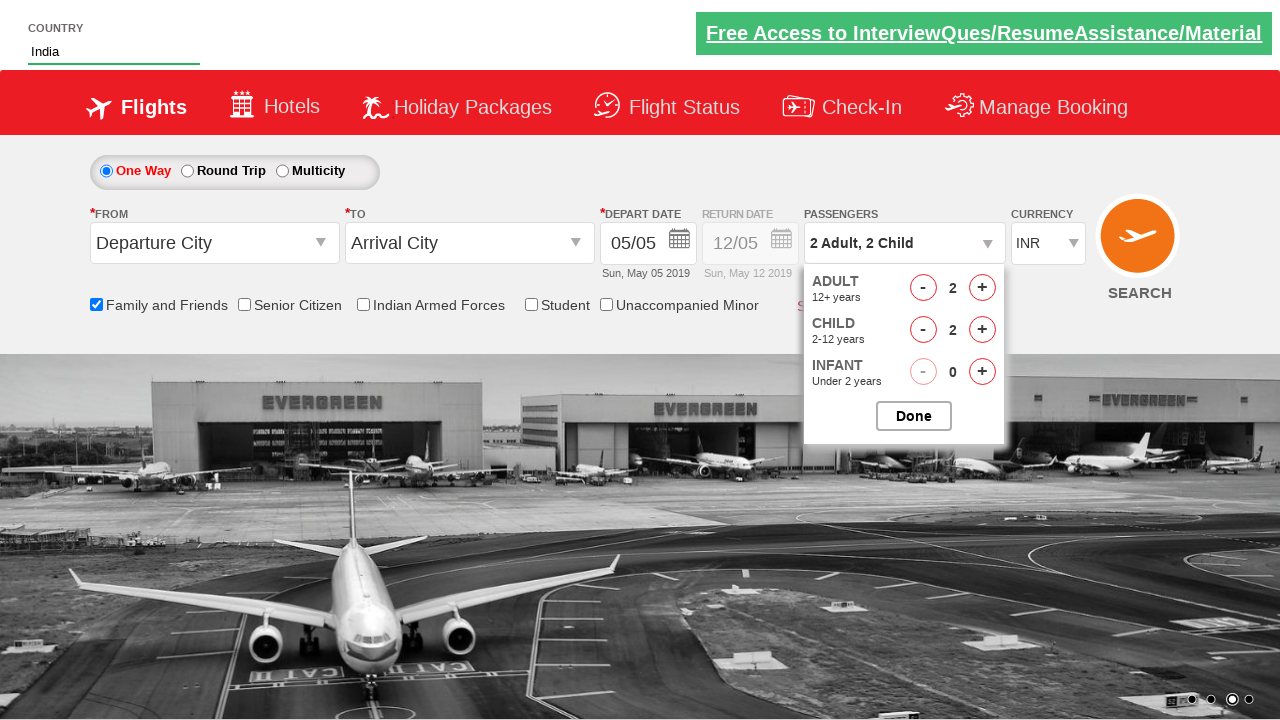

Incremented child count (3rd click) - total 3 children at (982, 330) on #hrefIncChd
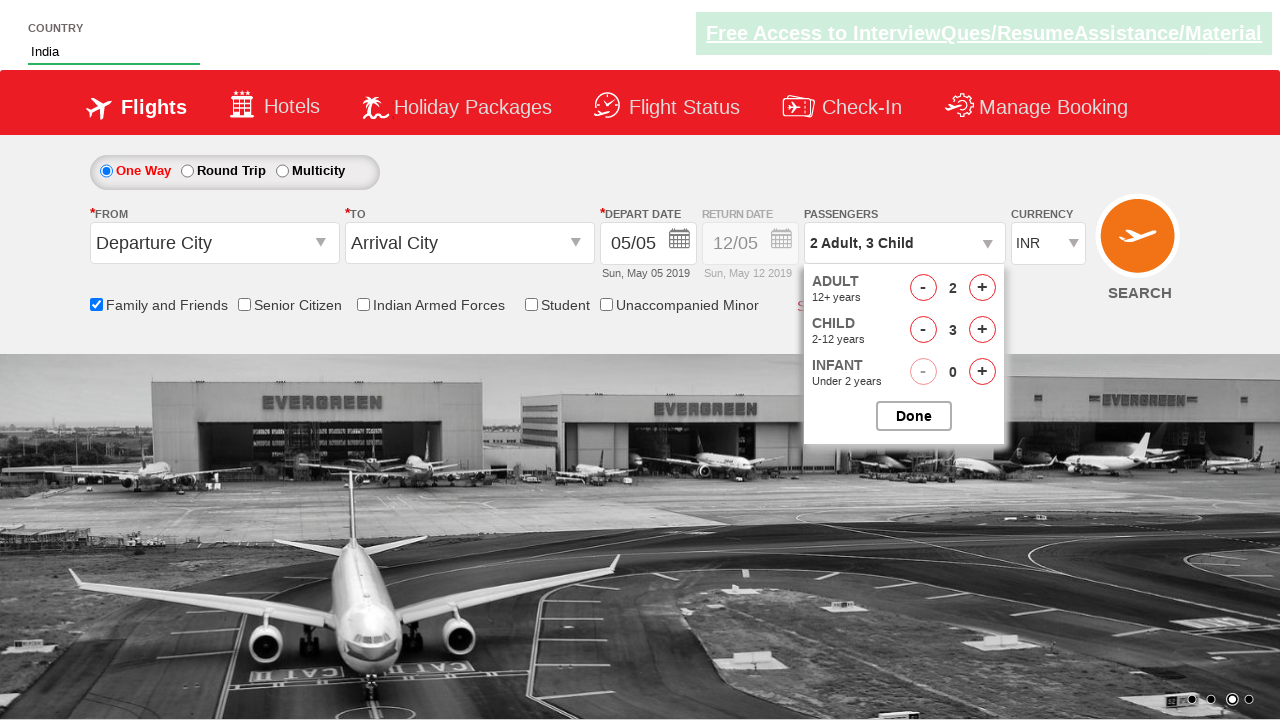

Incremented infant count (1st click) at (982, 372) on #hrefIncInf
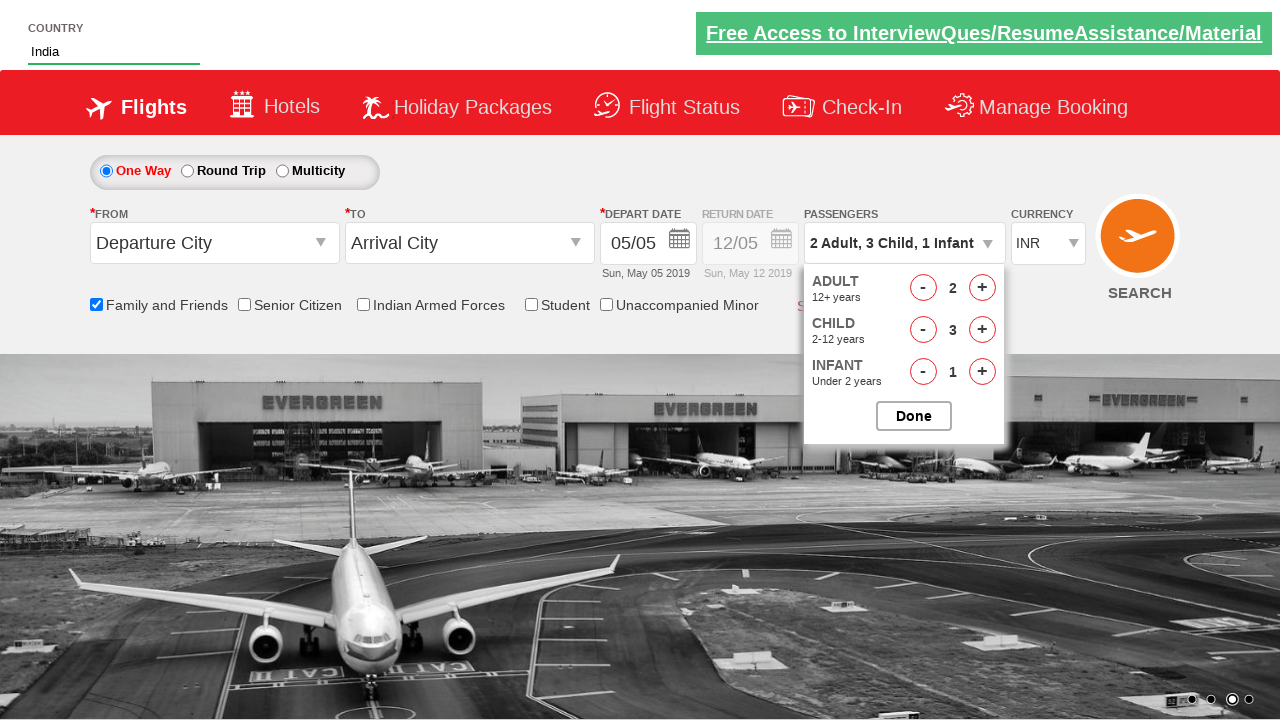

Incremented infant count (2nd click) at (982, 372) on #hrefIncInf
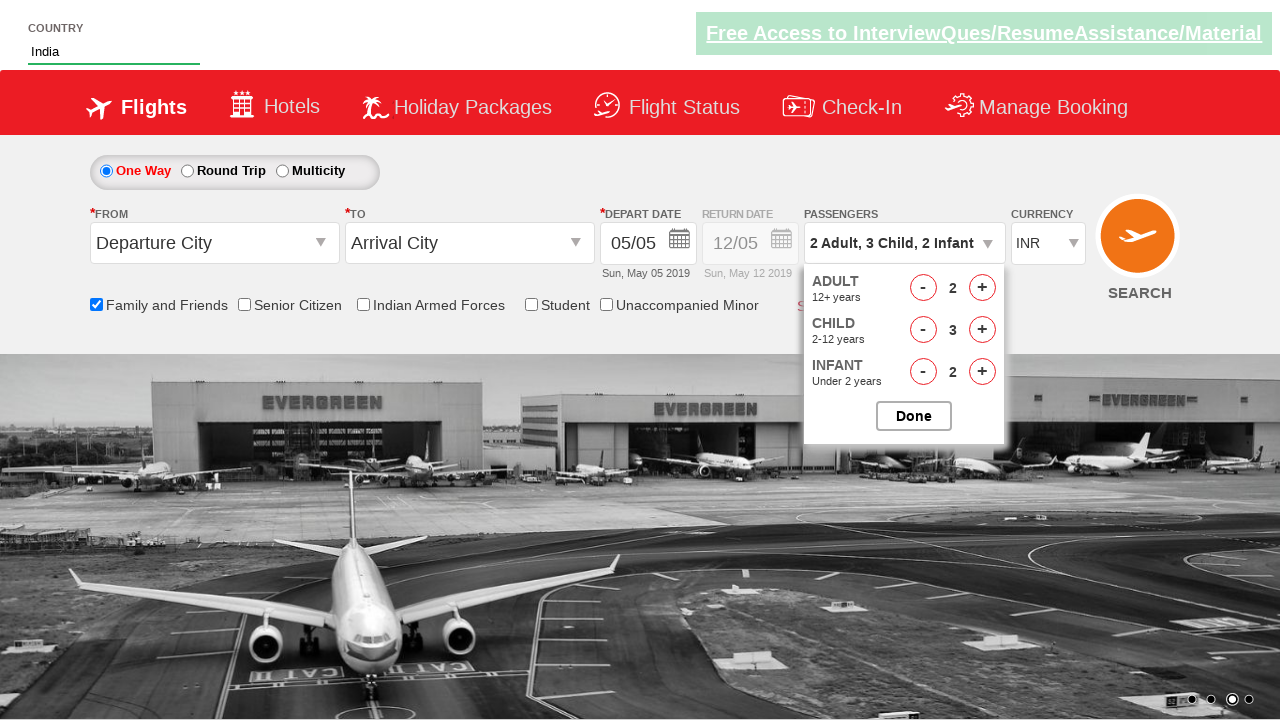

Incremented infant count (3rd click) - total 3 infants at (982, 372) on #hrefIncInf
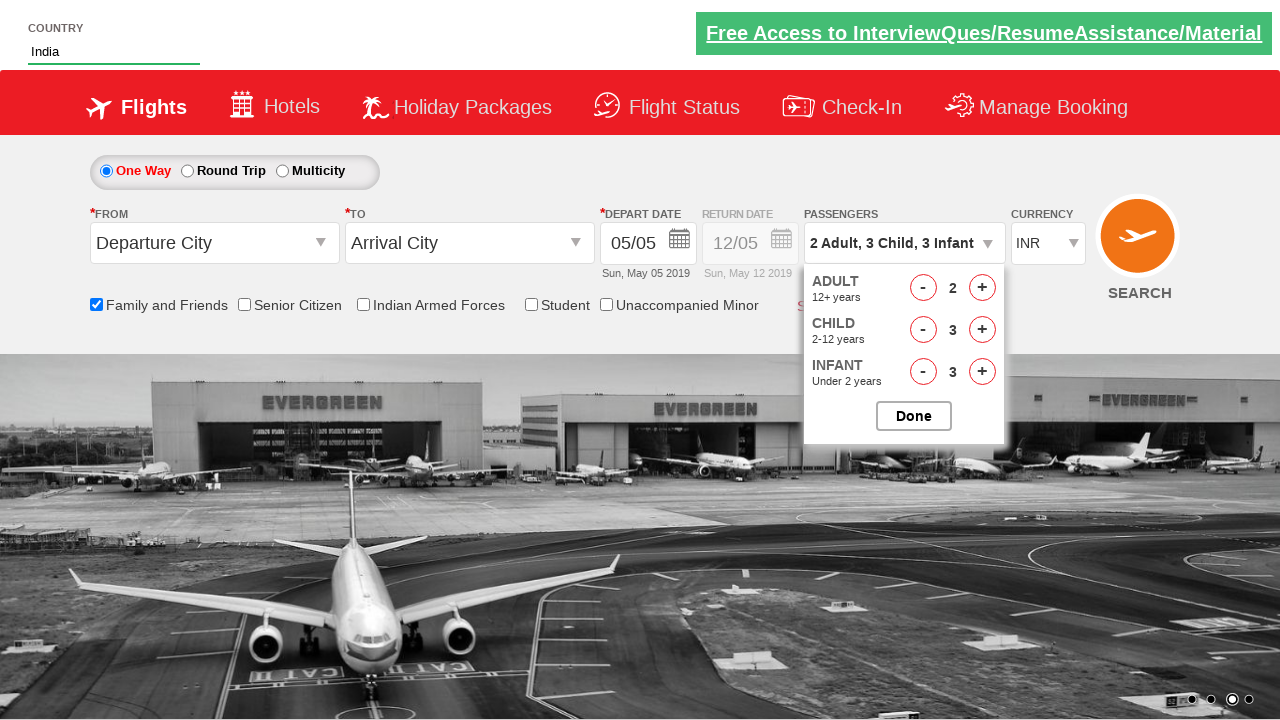

Closed passenger options panel at (914, 416) on #btnclosepaxoption
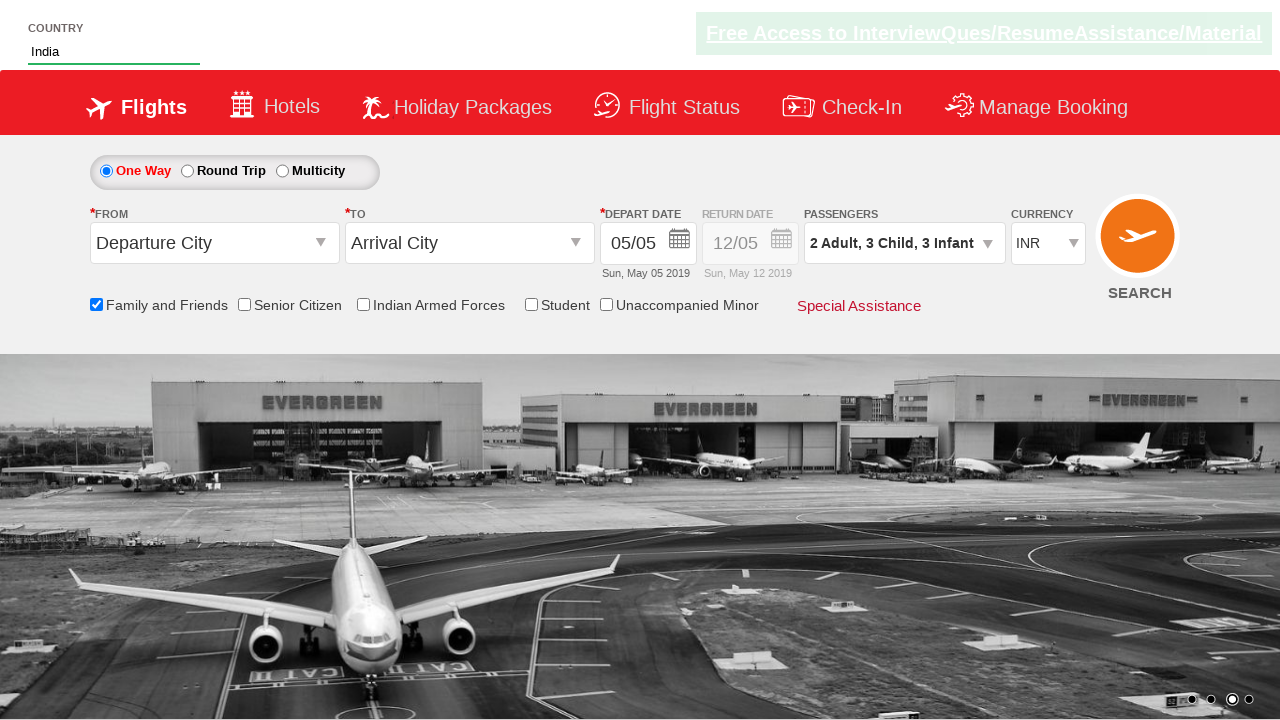

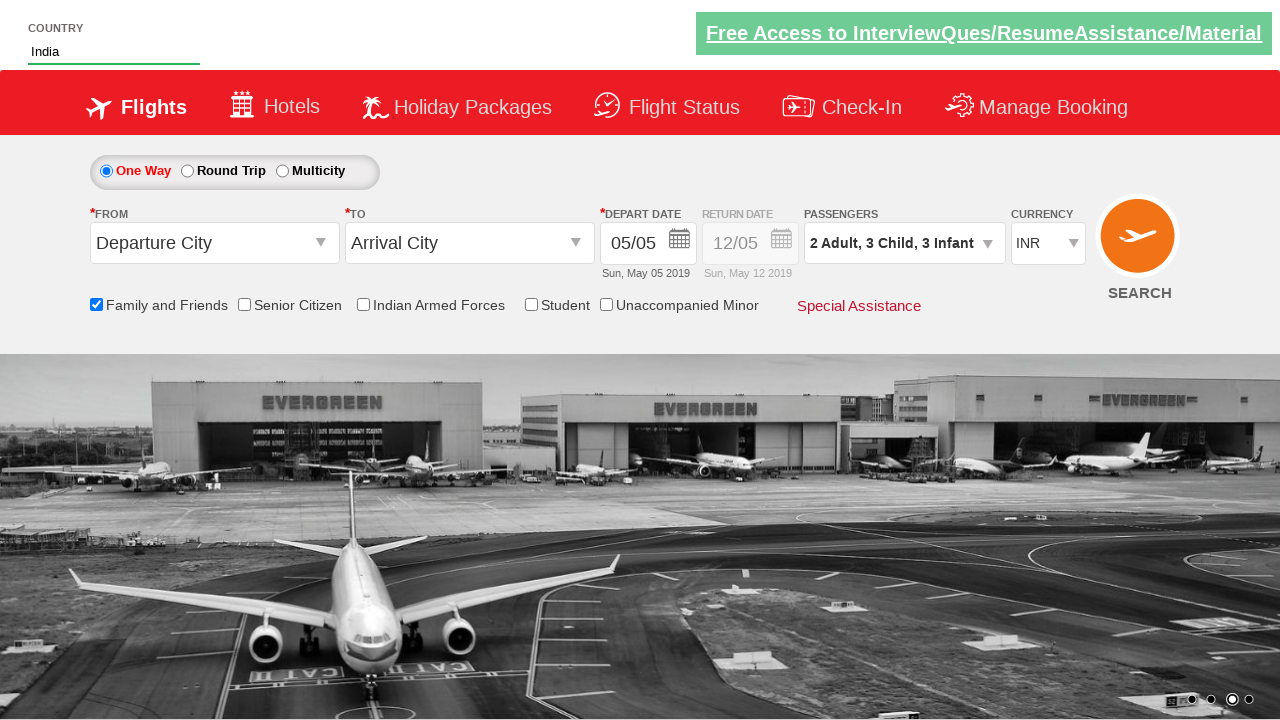